Navigates to Services page, scrolls to the second row of services, and clicks on Business Removals service

Starting URL: https://removalsorpington.co.uk/

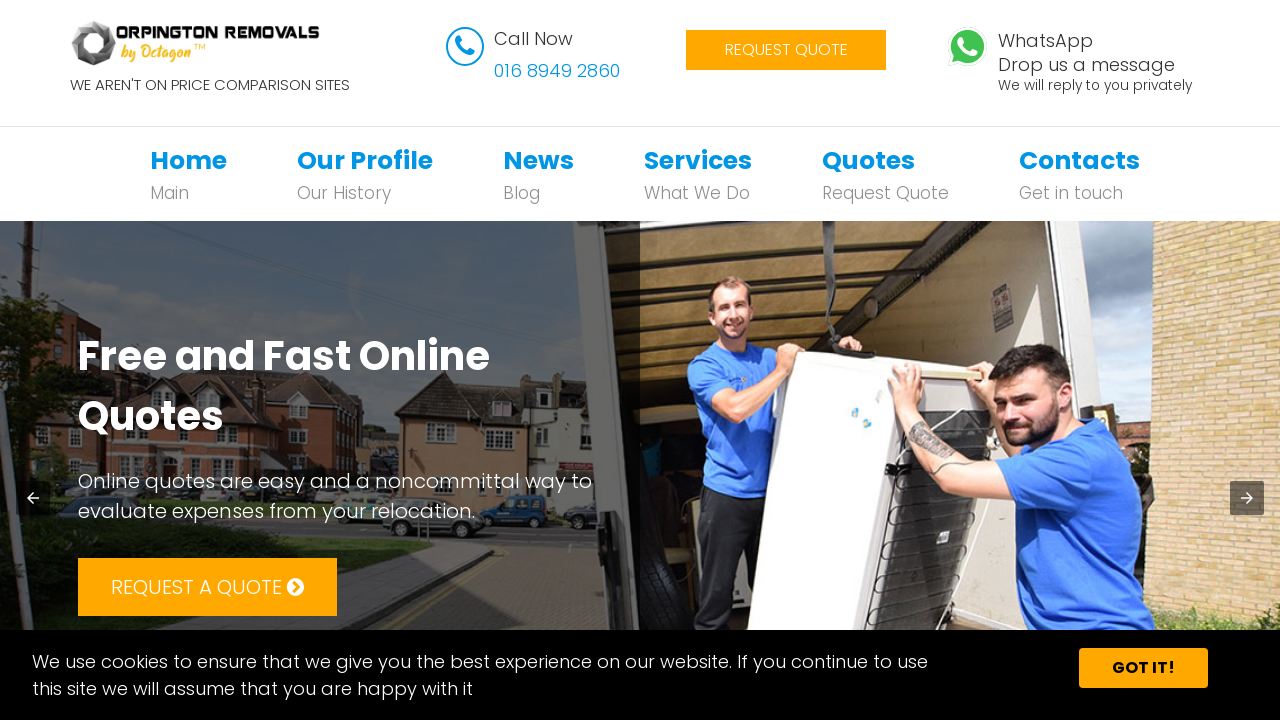

Clicked on Services navigation link at (698, 160) on xpath=//*[@id='bs-example-navbar-collapse-1']/ul/li[4]/a
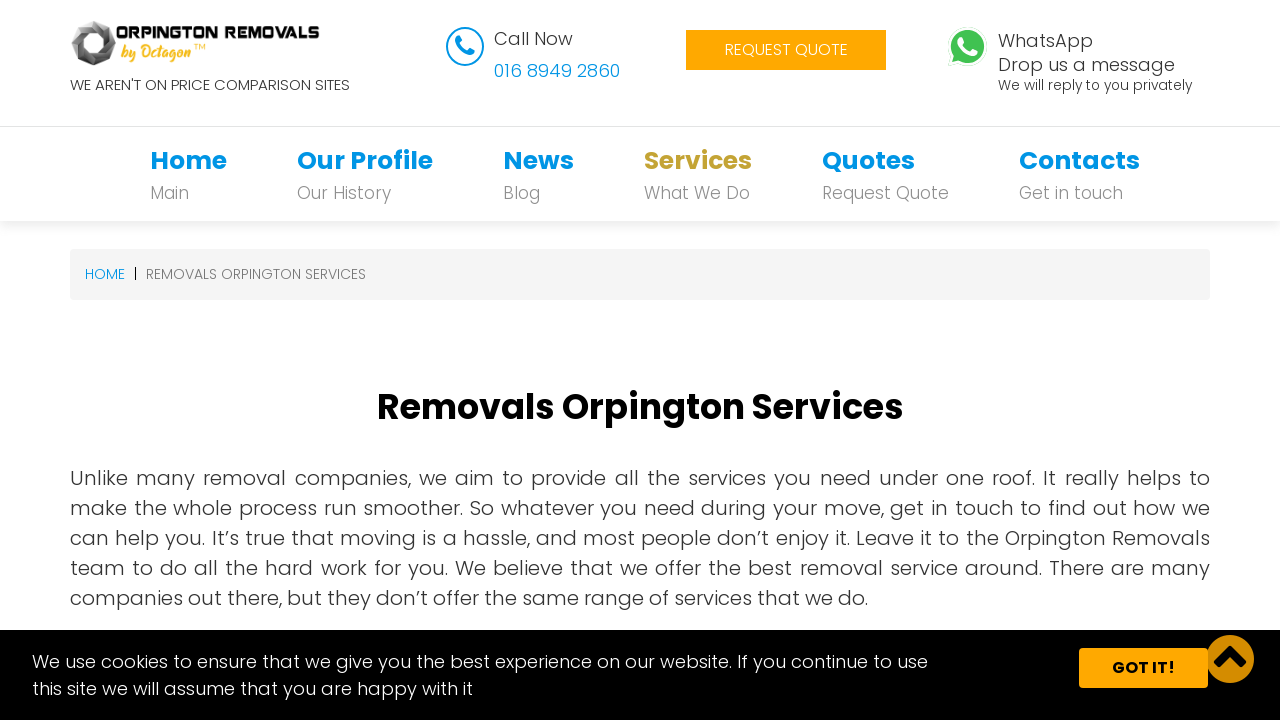

Waited 2 seconds for page to load
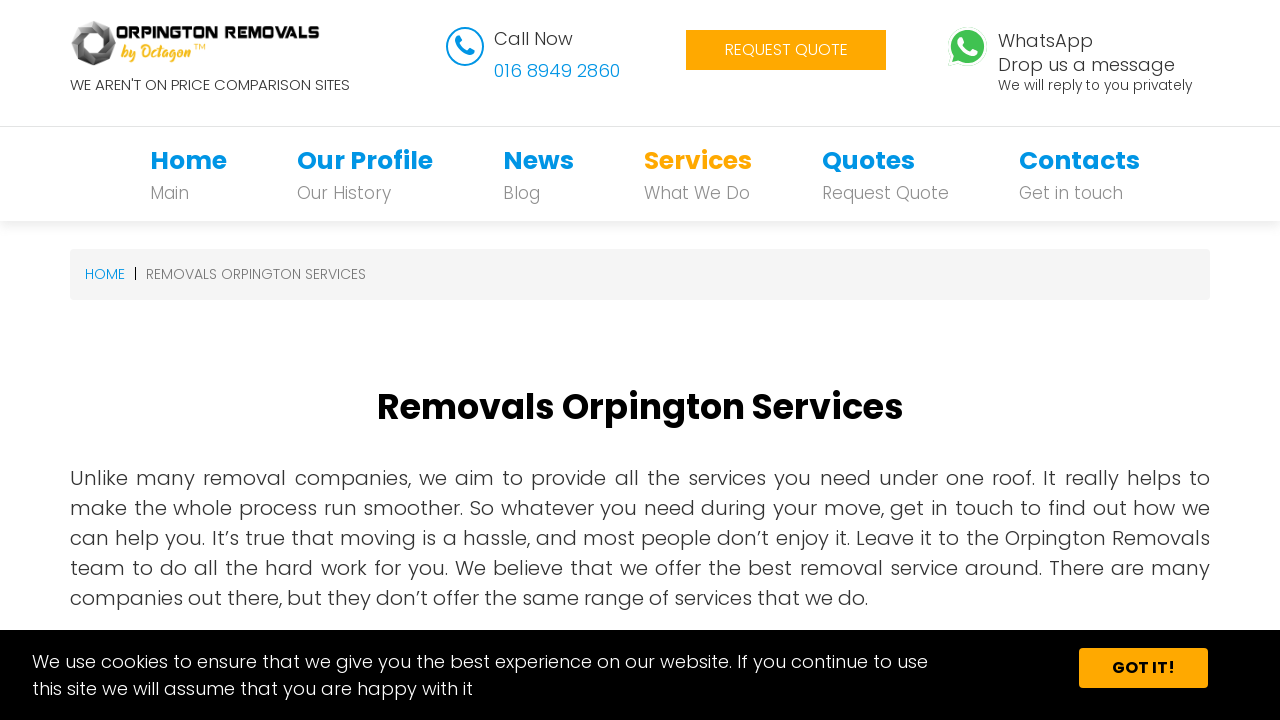

Scrolled to second row of services section
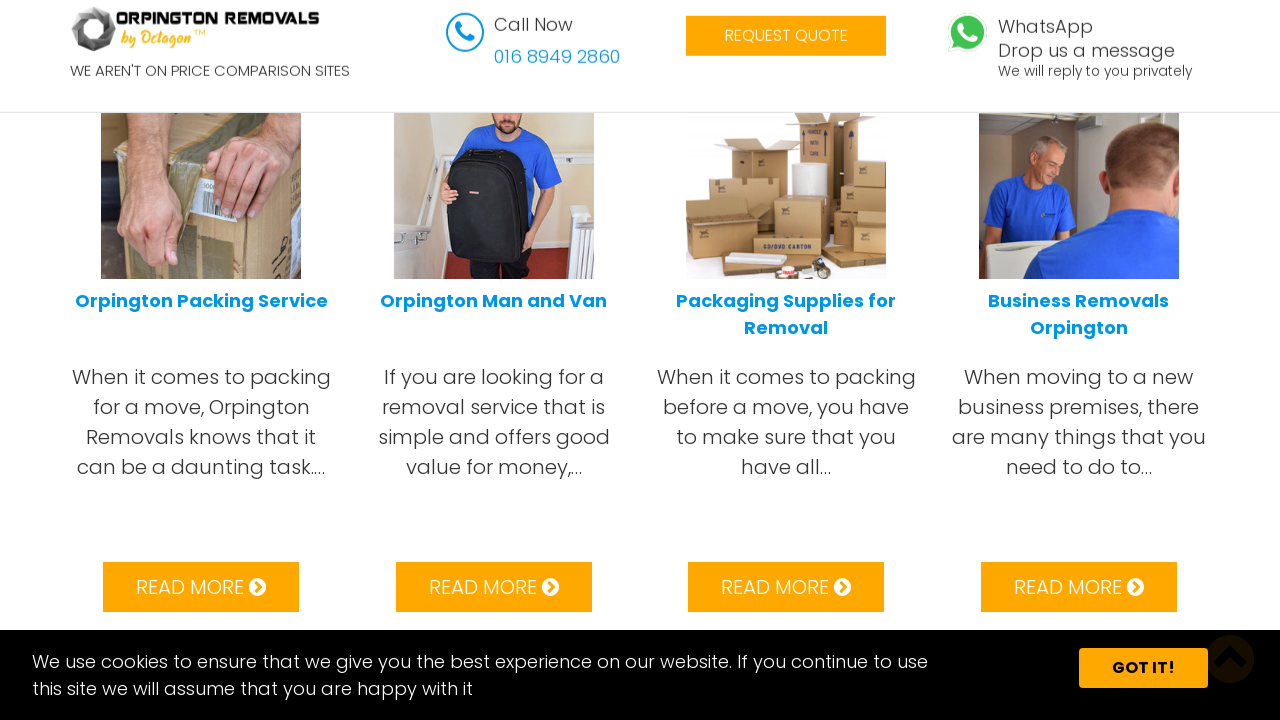

Waited 2 seconds after scrolling
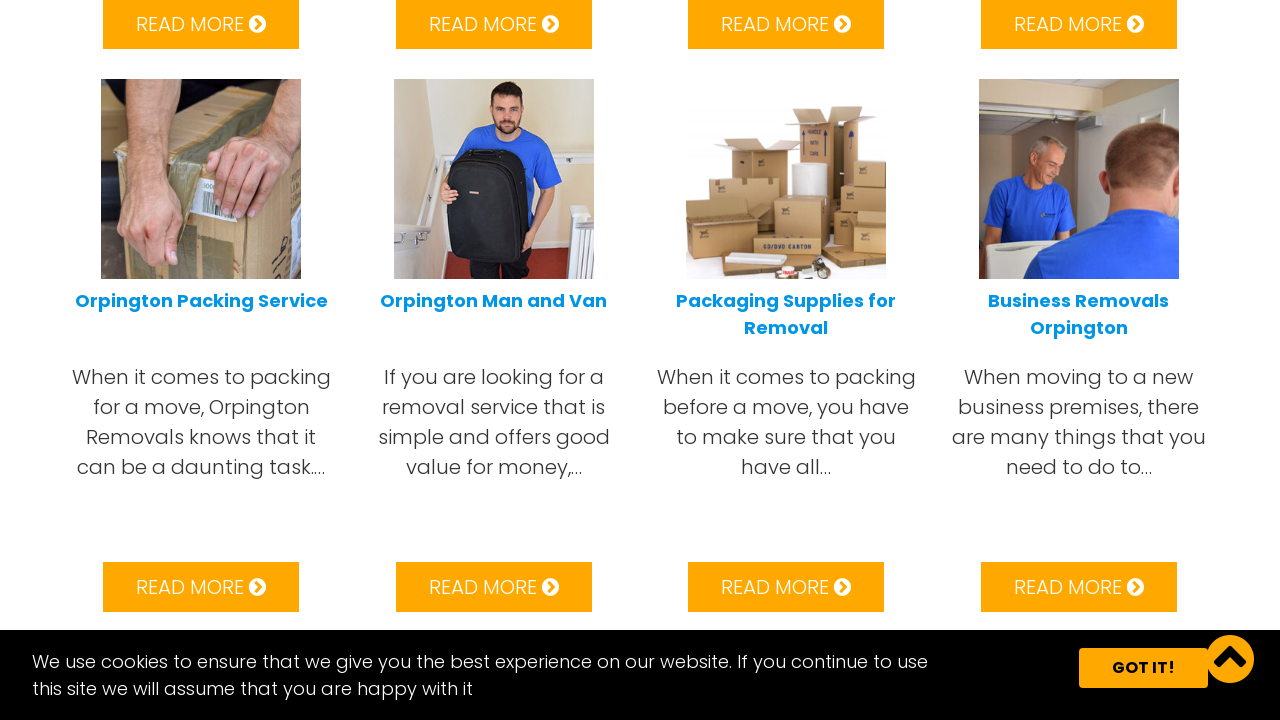

Clicked on Business Removals service at (786, 314) on xpath=//html/body/section/section/div/div[2]/div[3]/div[1]/a[2]/h5
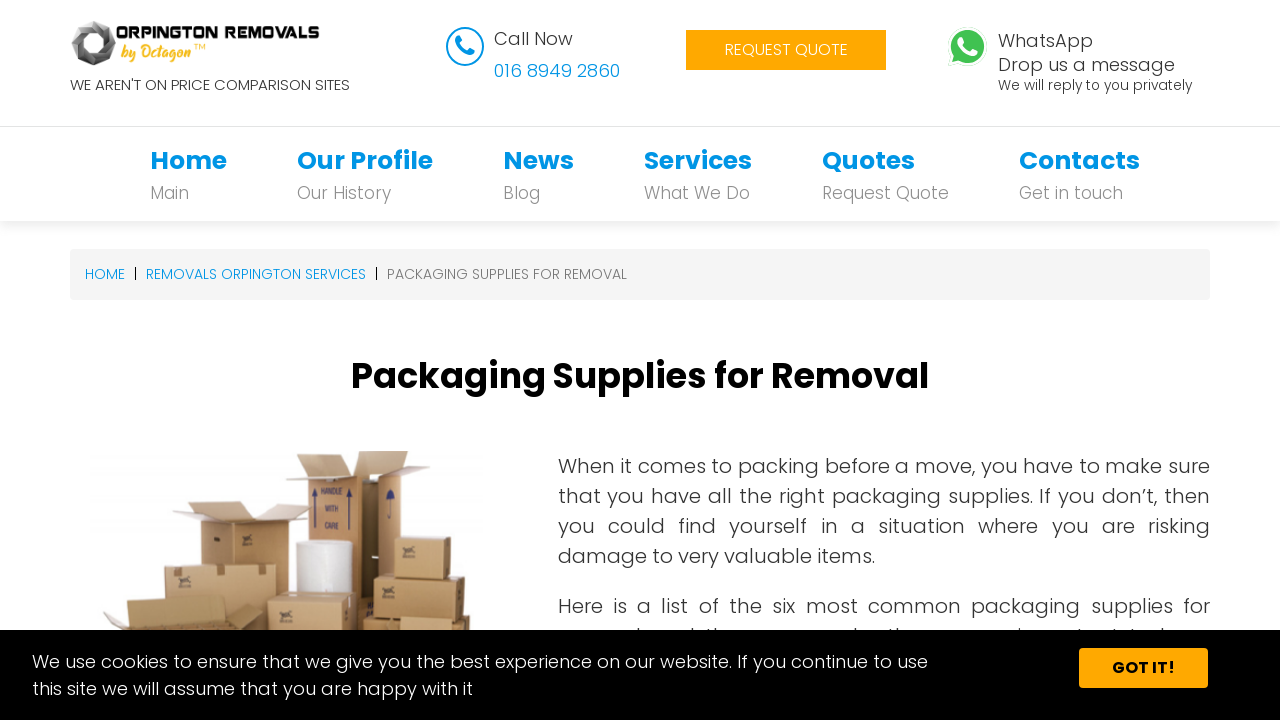

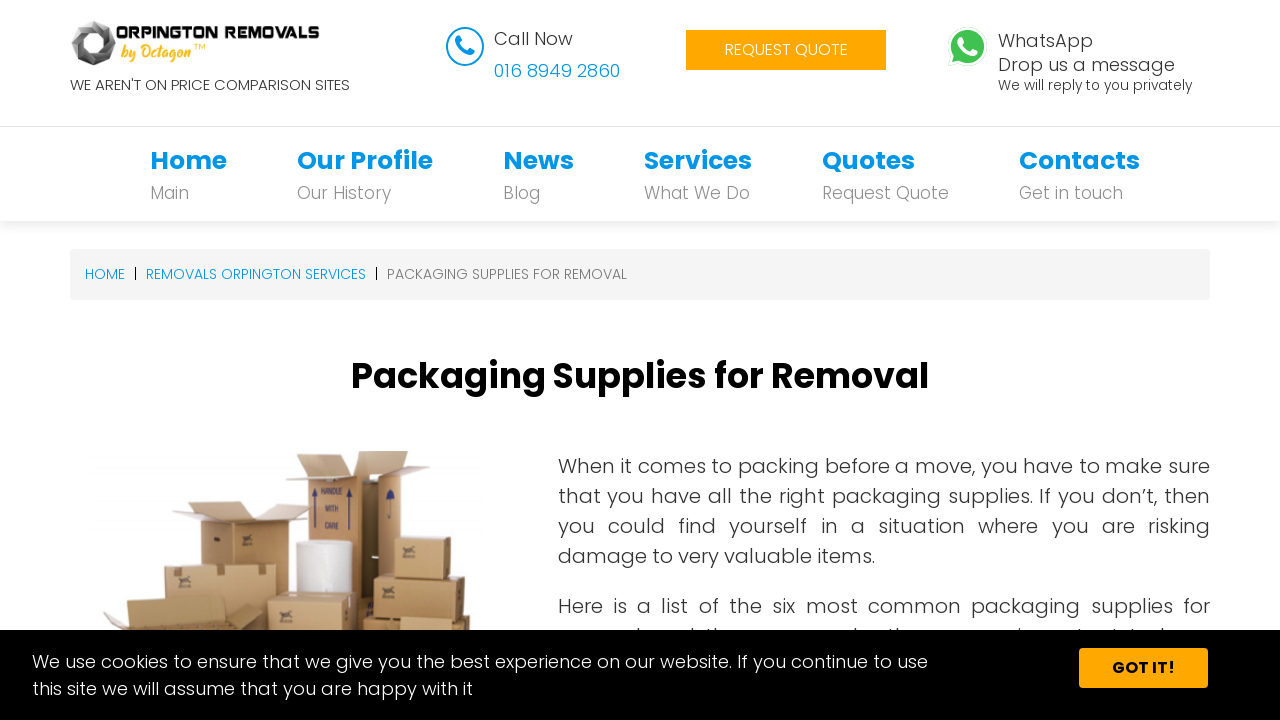